Tests iframe popup interaction by launching a popup, copying text from within the iframe, and submitting it in the main form

Starting URL: https://www.qa-practice.com/elements/popup/iframe_popup

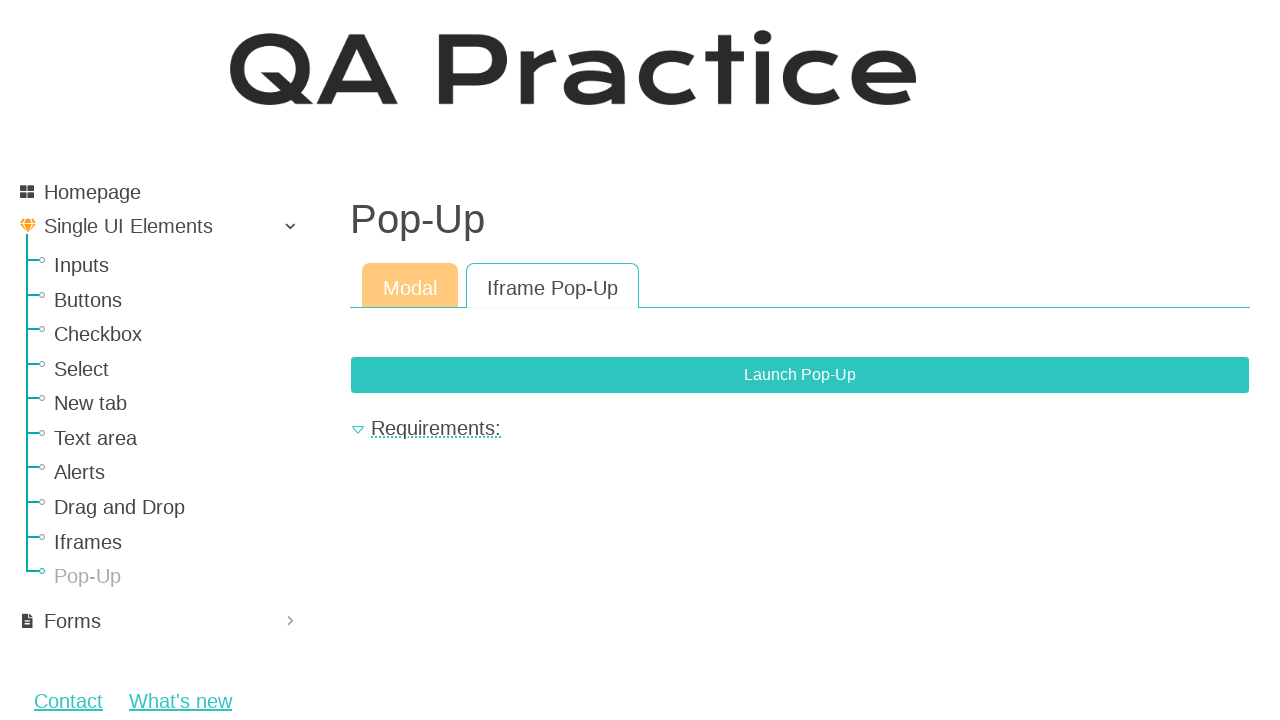

Clicked Launch Pop-Up button at (800, 375) on button:has-text('Launch Pop-Up')
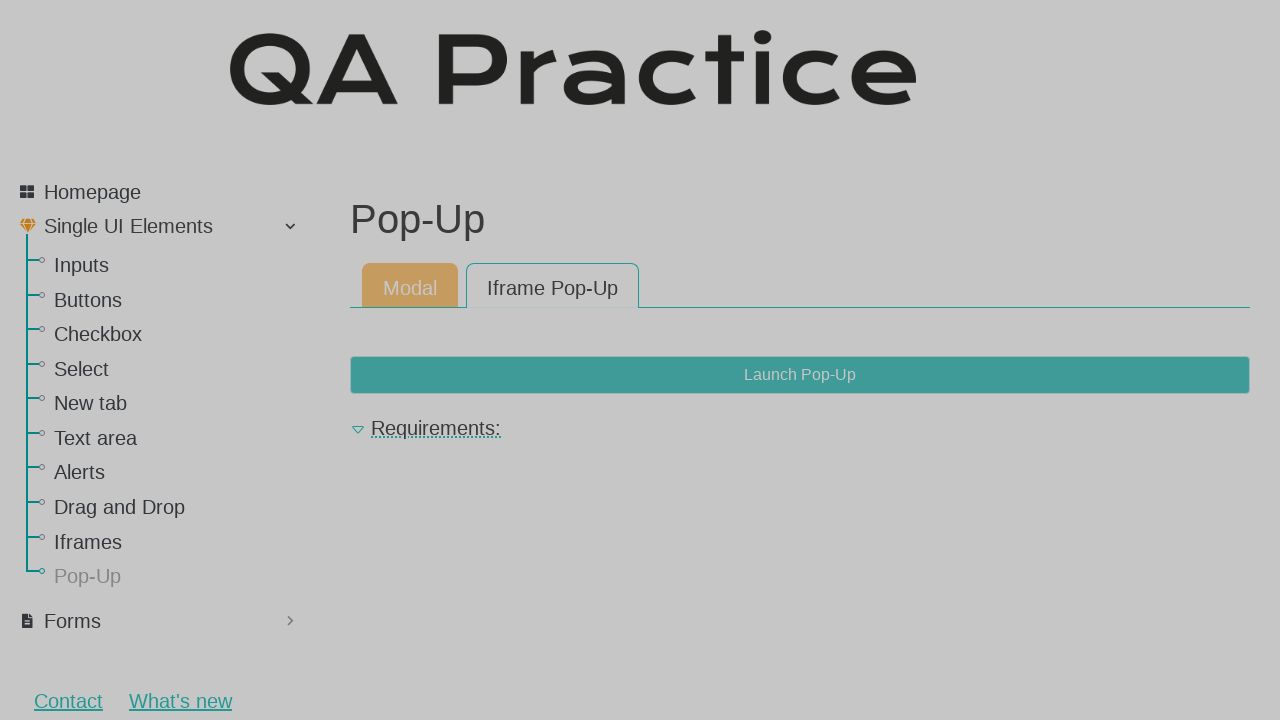

Located iframe element
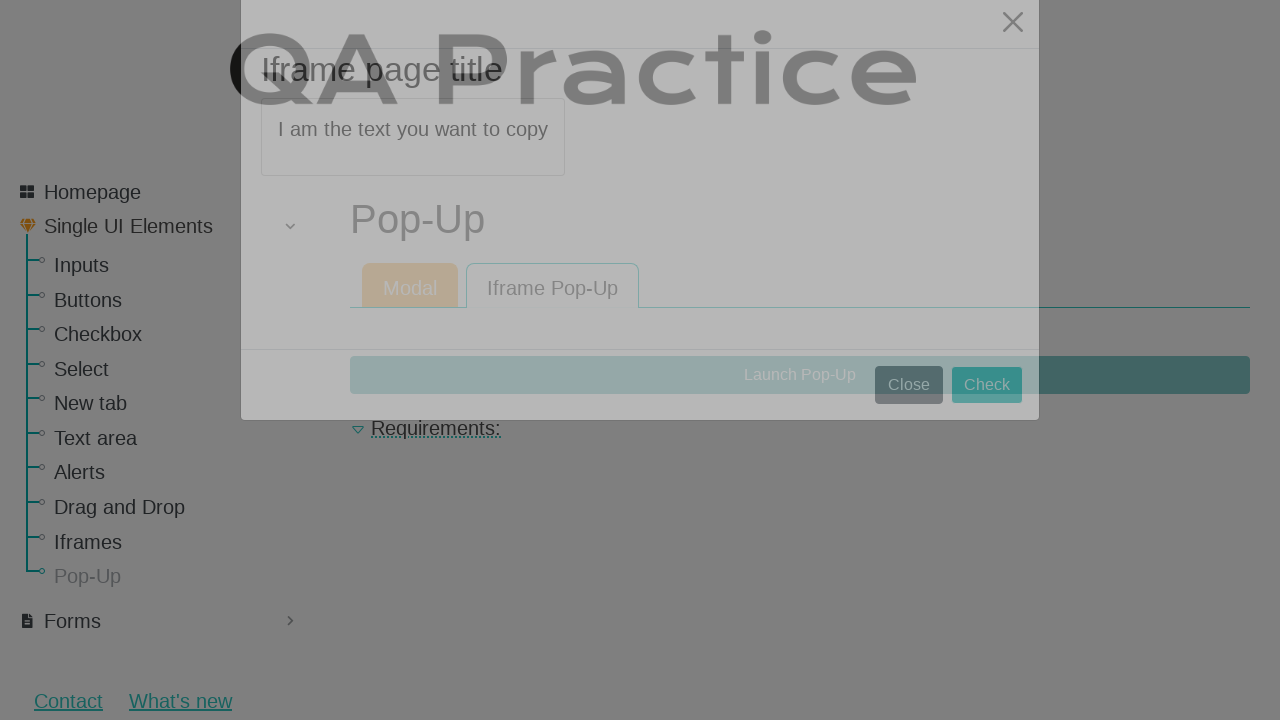

Extracted text from iframe: 'I am the text you want to copy'
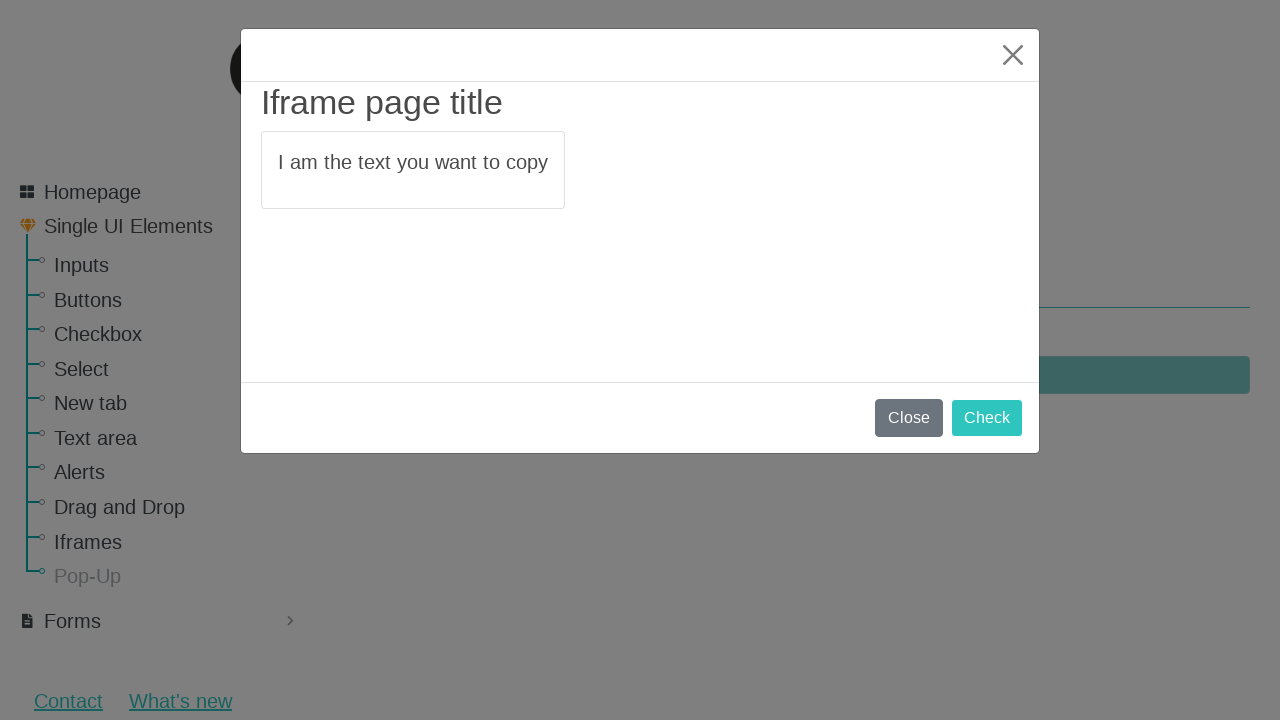

Clicked Check button in main content at (987, 418) on button:has-text('Check')
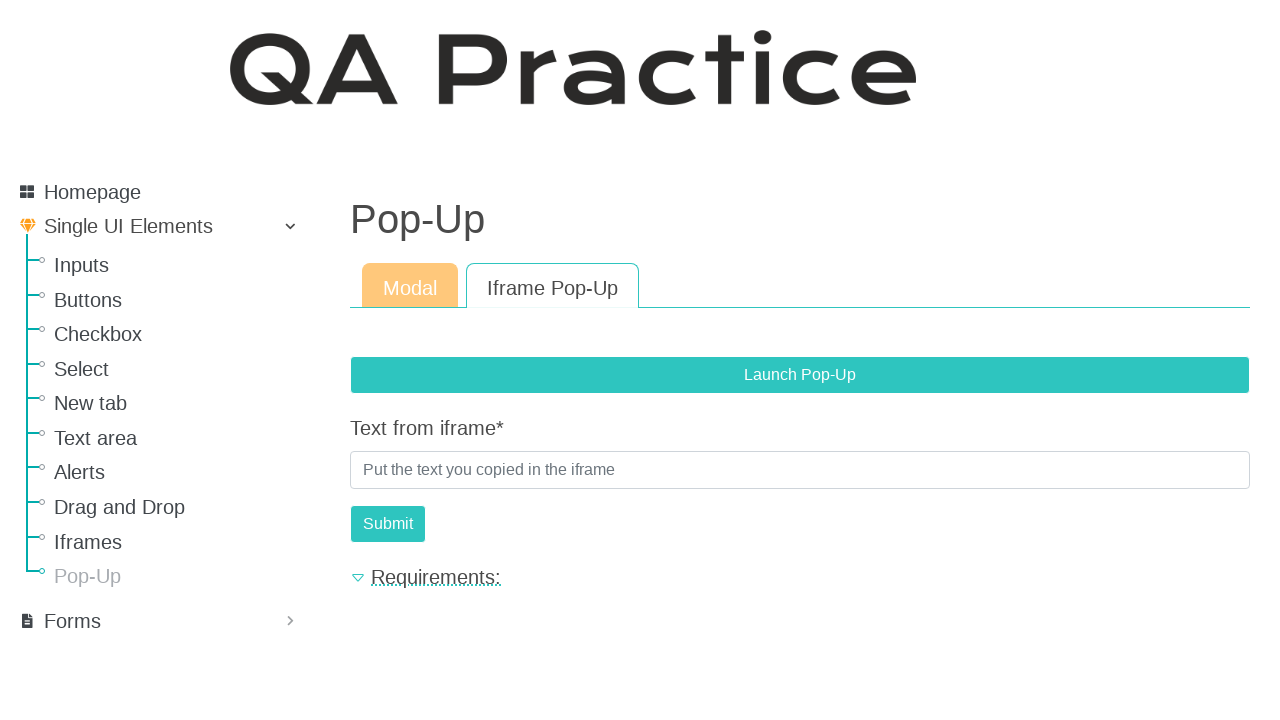

Filled text_from_iframe input field with copied text on input[name='text_from_iframe']
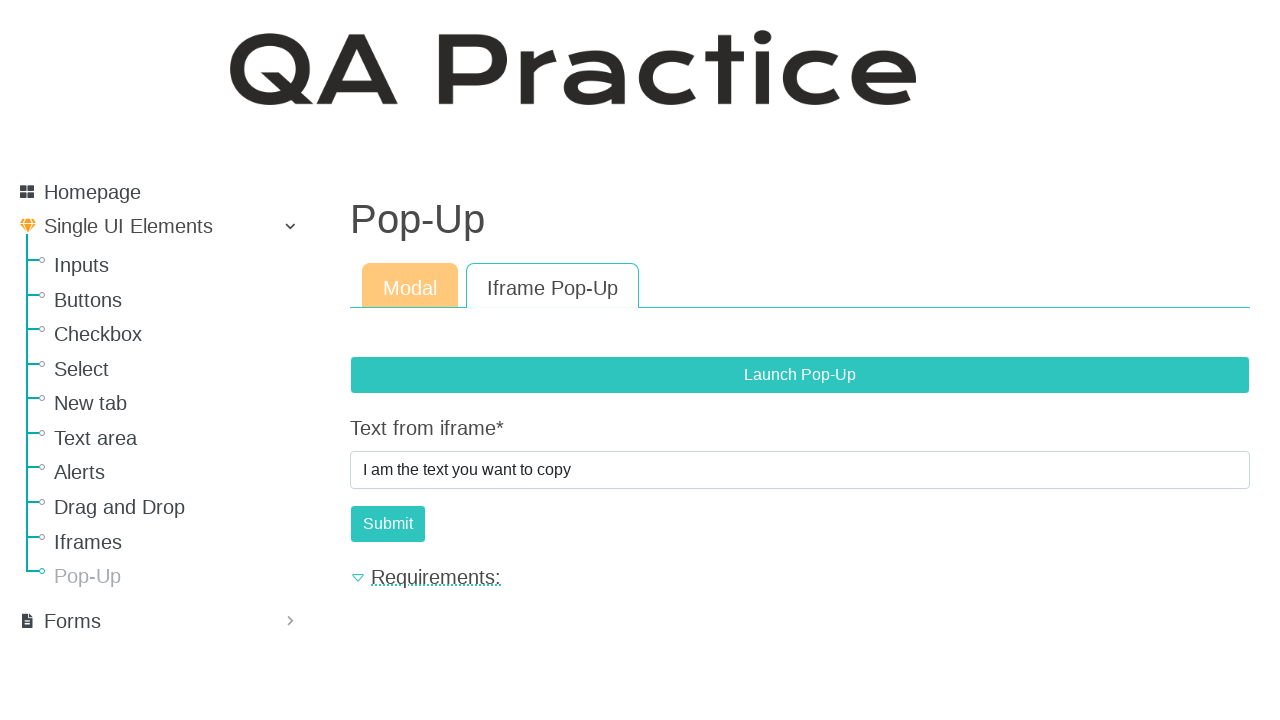

Clicked submit button at (388, 524) on #submit-id-submit
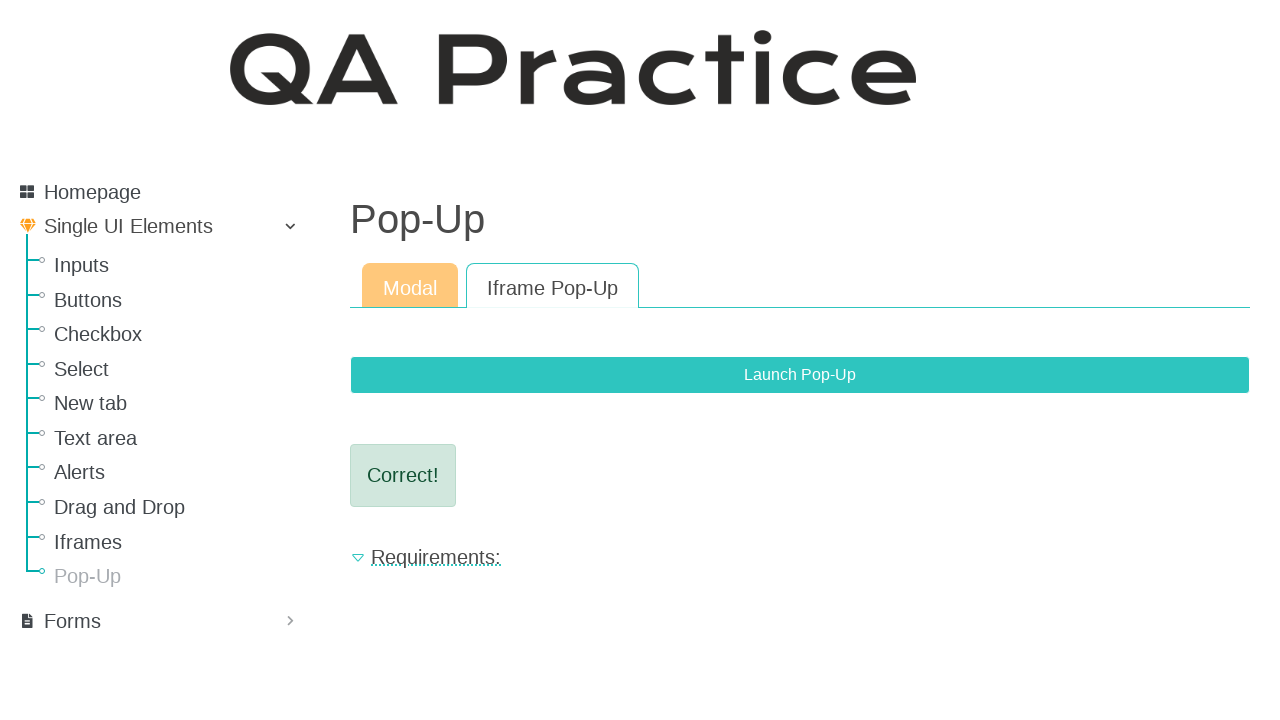

Result element appeared after form submission
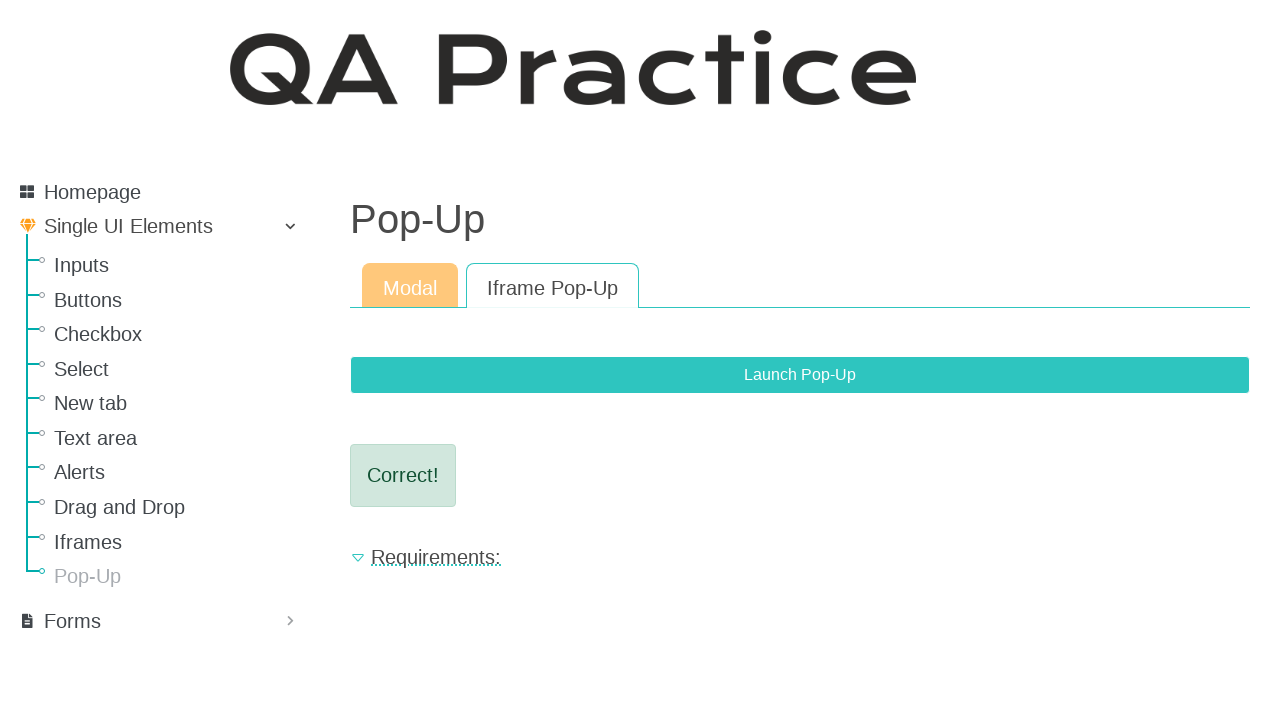

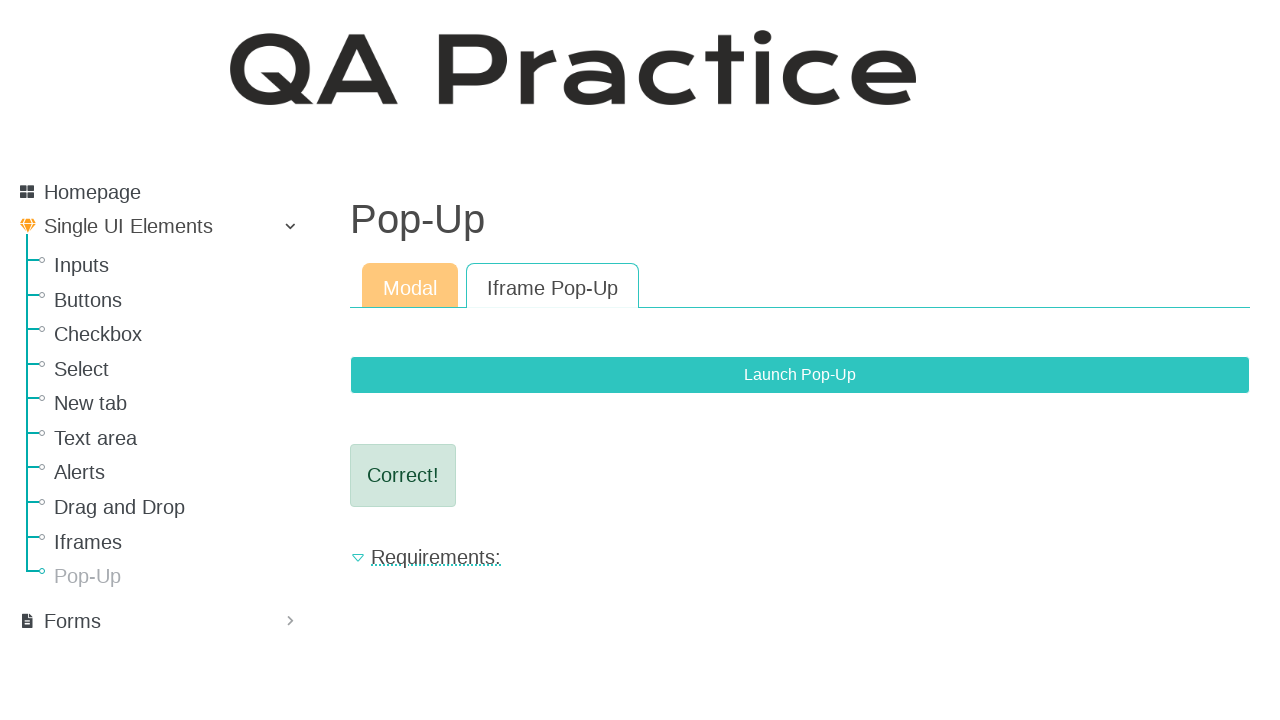